Tests that the toggle all checkbox updates state when individual items are completed or cleared

Starting URL: https://demo.playwright.dev/todomvc

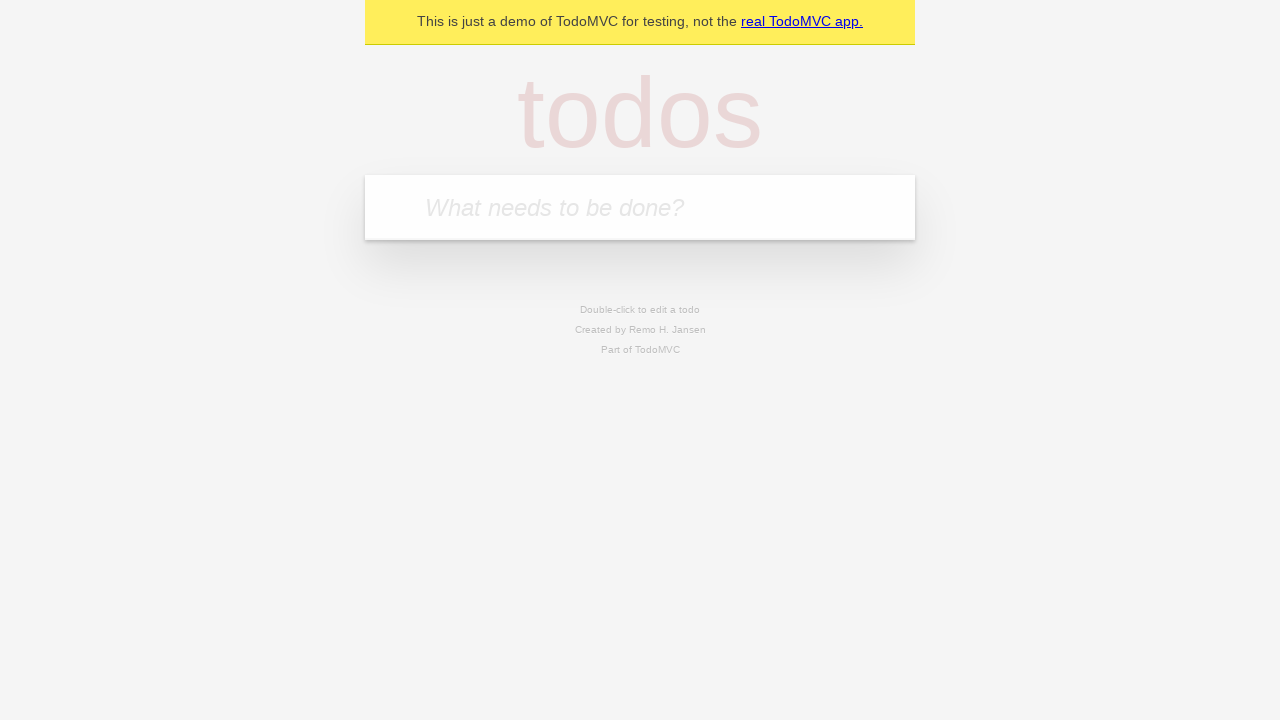

Filled input field with 'buy some cheese' on internal:attr=[placeholder="What needs to be done?"i]
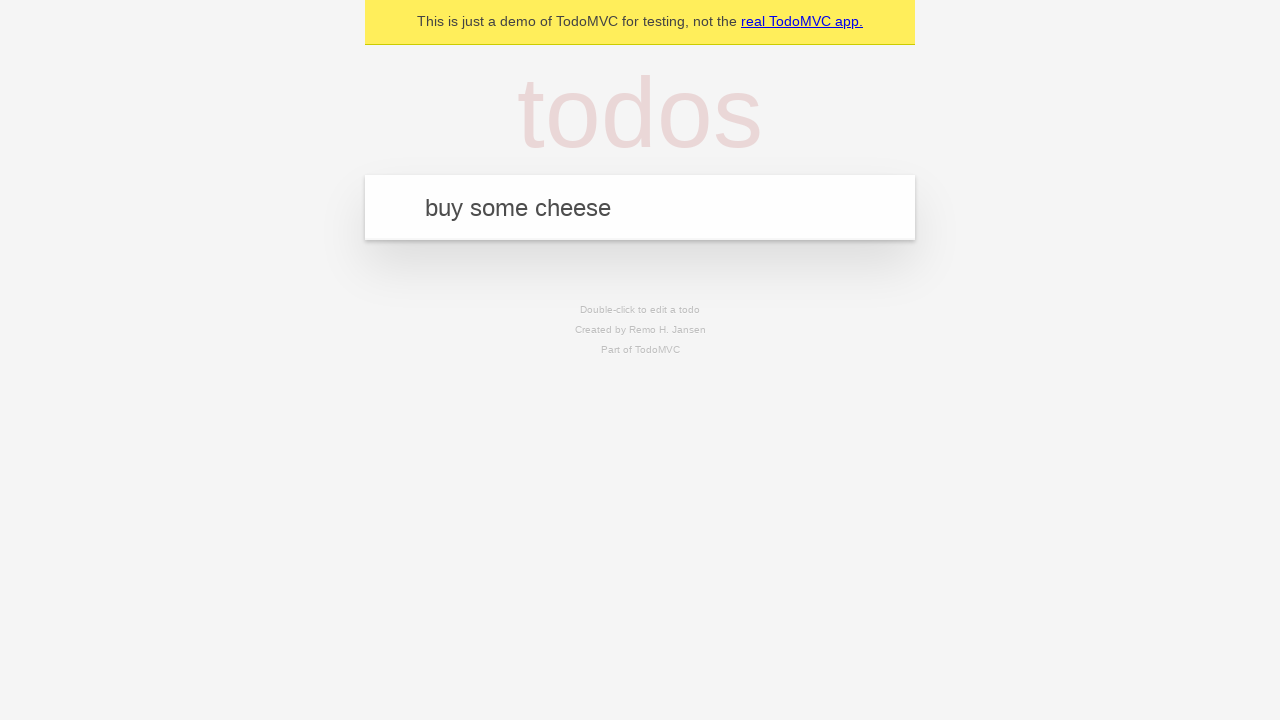

Pressed Enter to add 'buy some cheese' todo item on internal:attr=[placeholder="What needs to be done?"i]
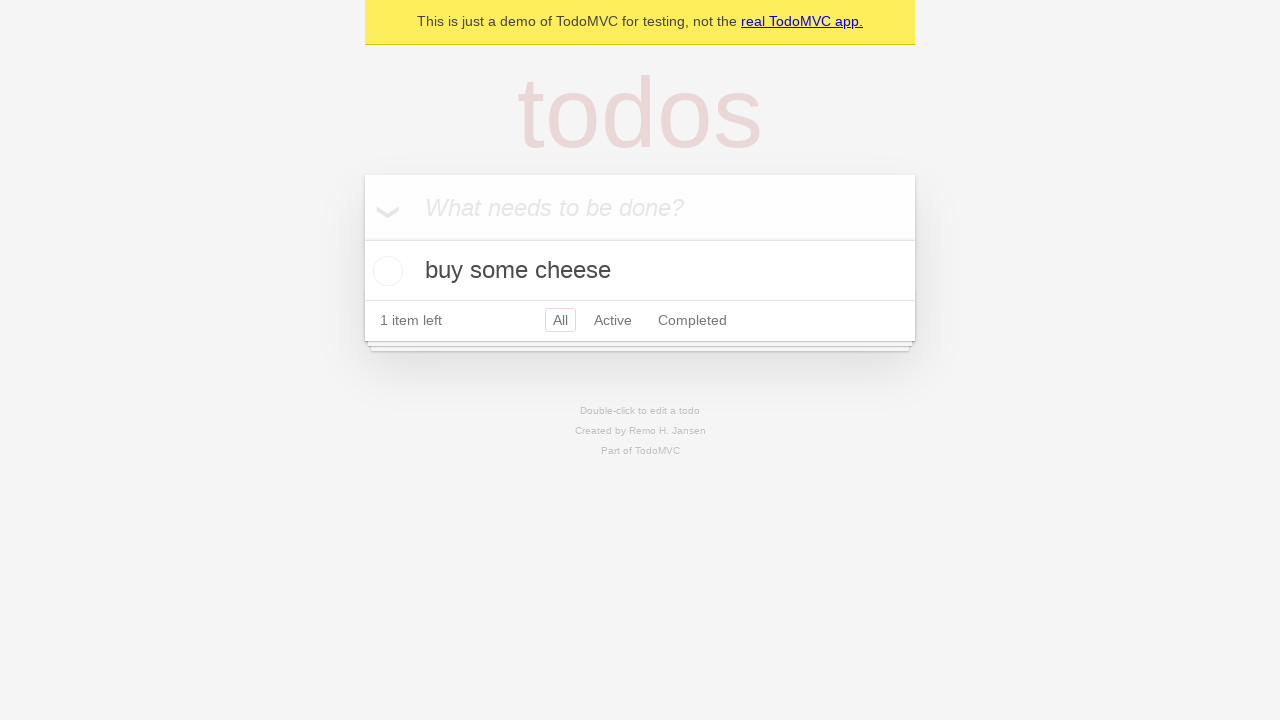

Filled input field with 'feed the cat' on internal:attr=[placeholder="What needs to be done?"i]
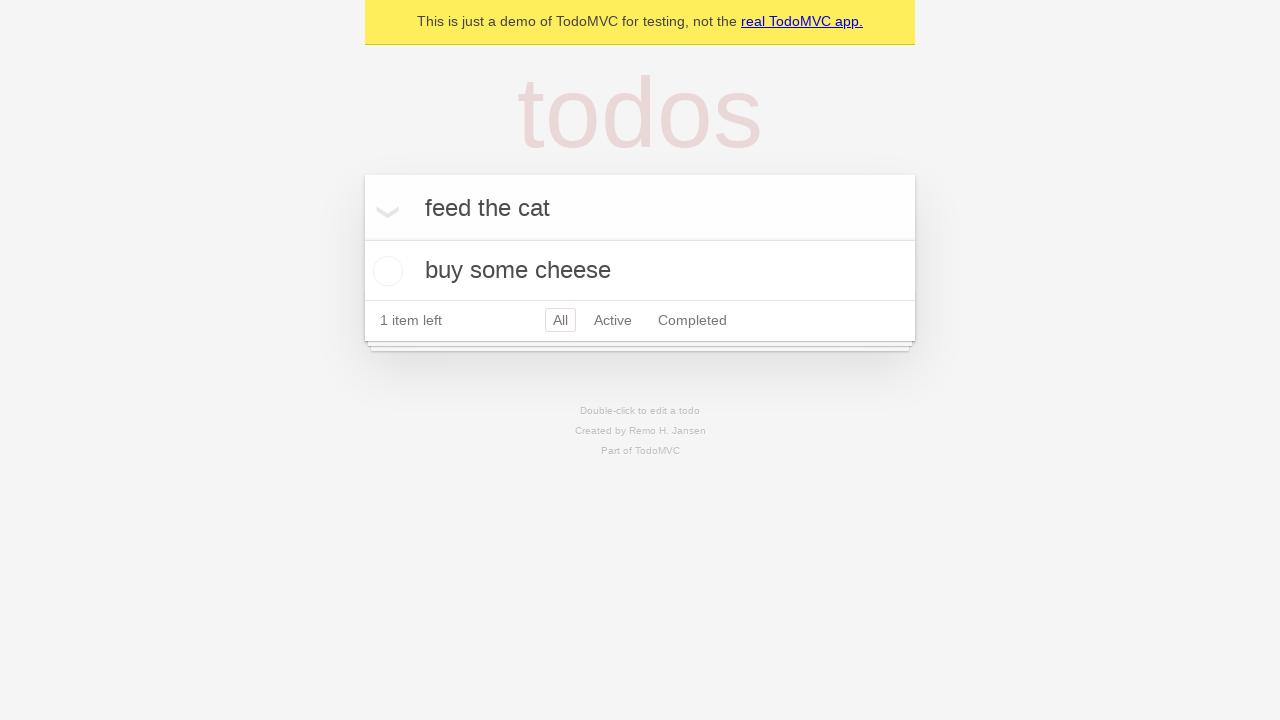

Pressed Enter to add 'feed the cat' todo item on internal:attr=[placeholder="What needs to be done?"i]
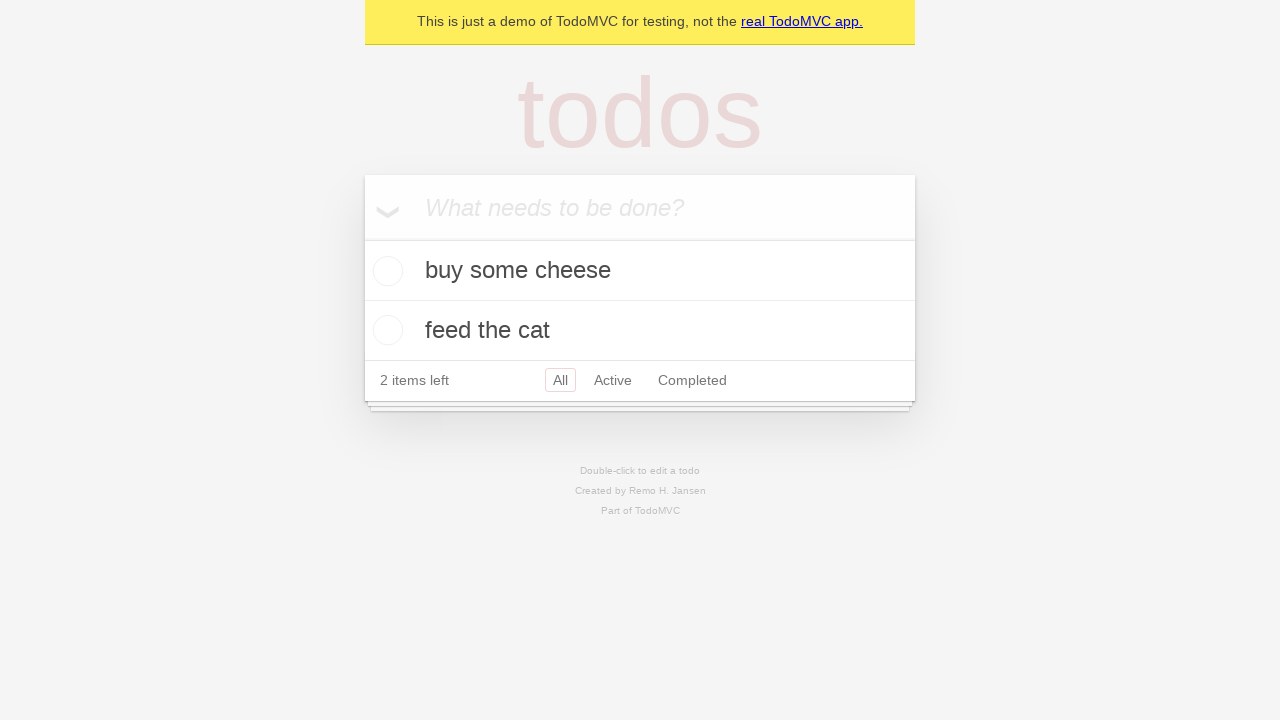

Filled input field with 'book a doctors appointment' on internal:attr=[placeholder="What needs to be done?"i]
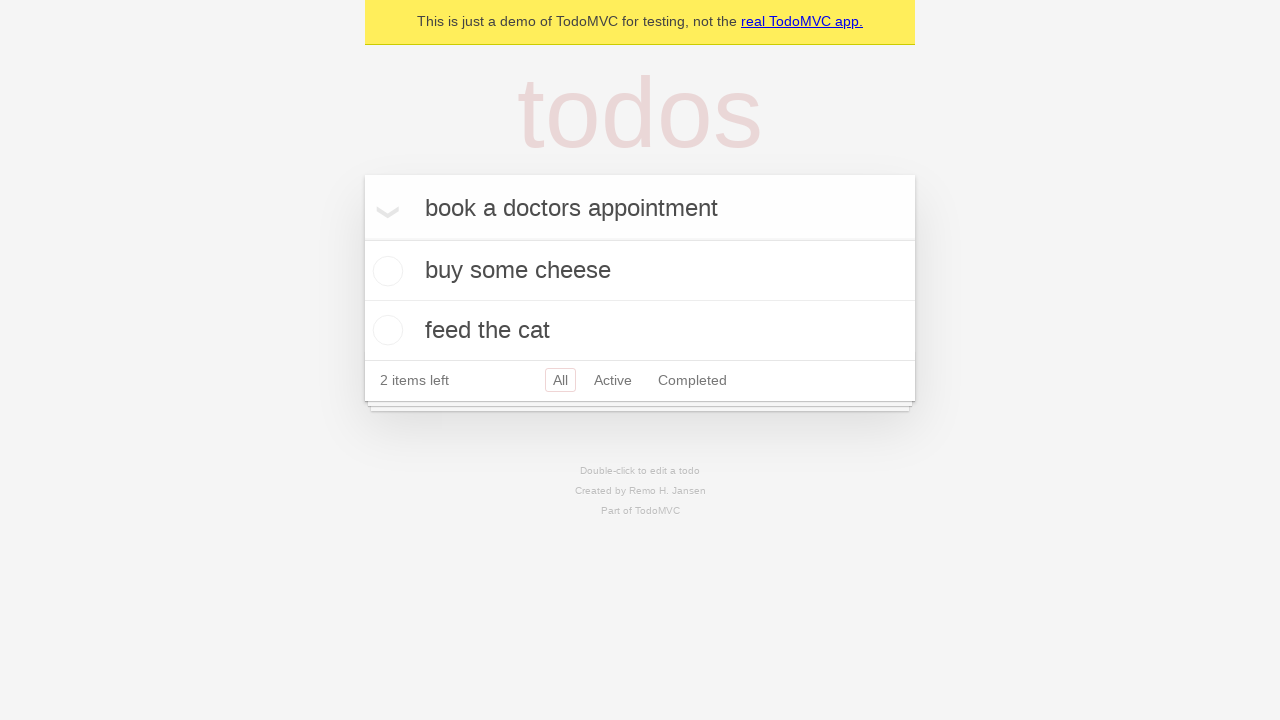

Pressed Enter to add 'book a doctors appointment' todo item on internal:attr=[placeholder="What needs to be done?"i]
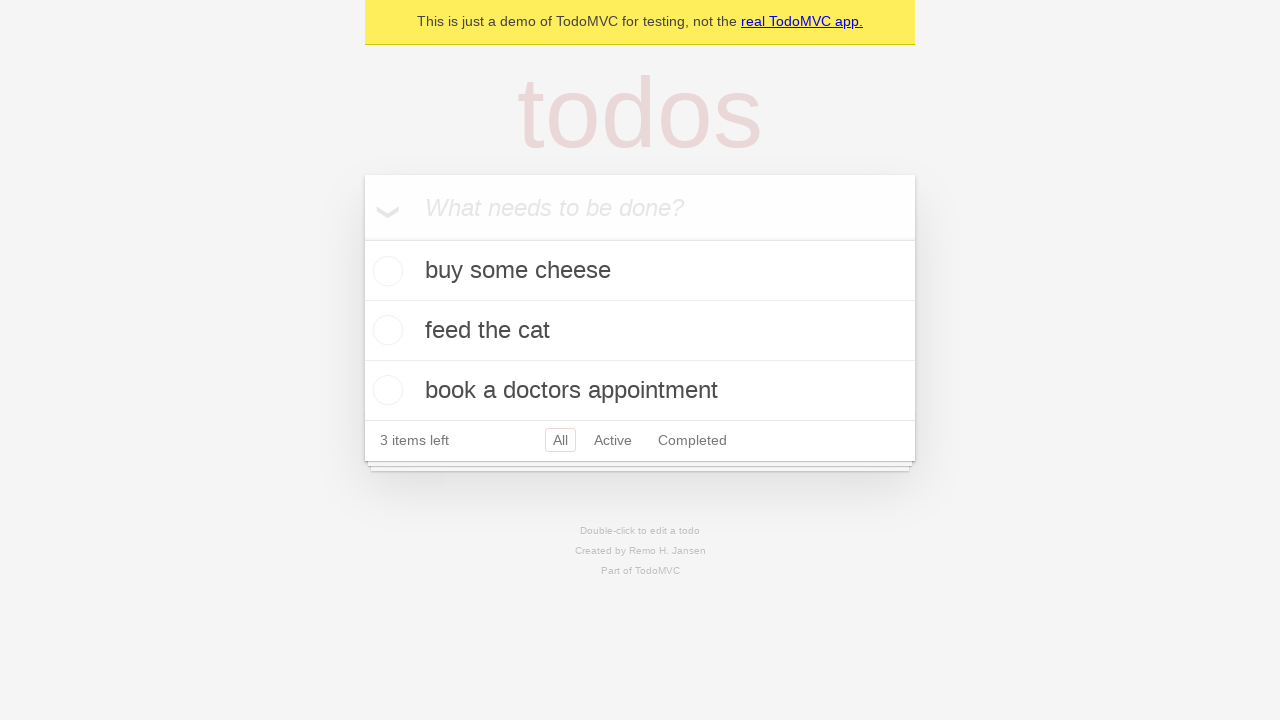

Checked 'Mark all as complete' checkbox to toggle all items at (362, 238) on internal:label="Mark all as complete"i
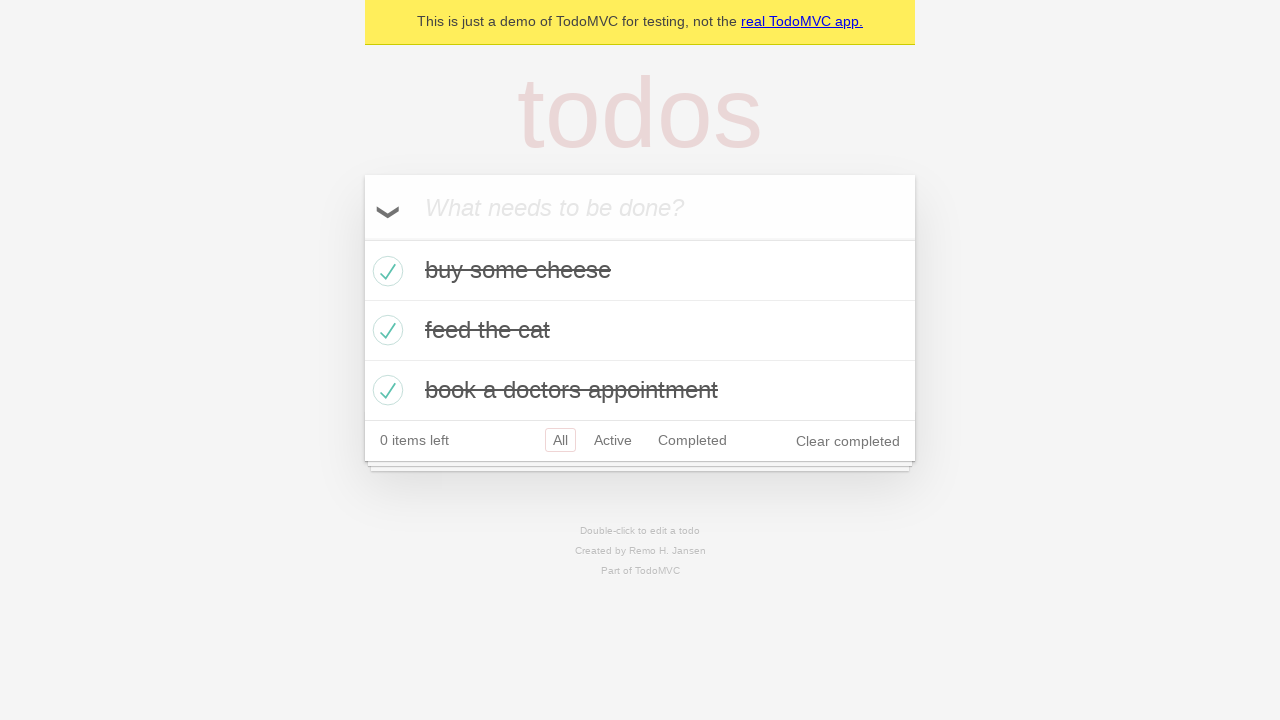

Unchecked the first todo item checkbox at (385, 271) on internal:testid=[data-testid="todo-item"s] >> nth=0 >> internal:role=checkbox
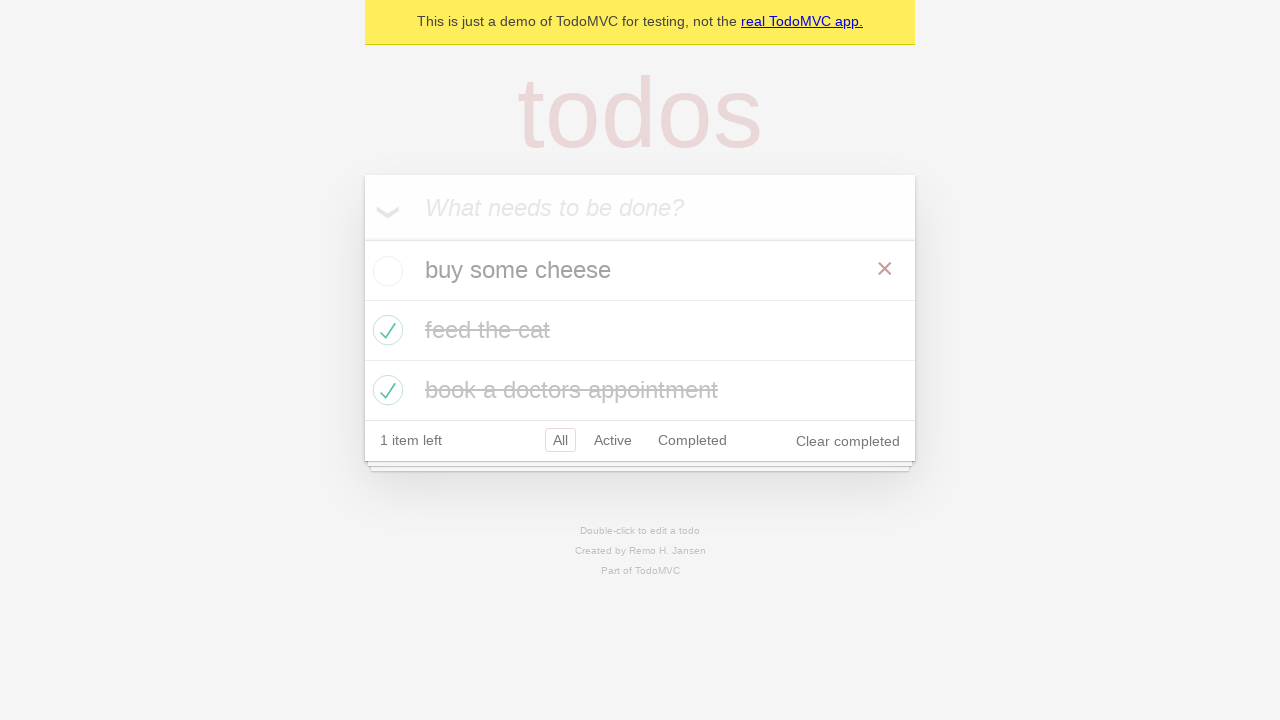

Checked the first todo item checkbox again at (385, 271) on internal:testid=[data-testid="todo-item"s] >> nth=0 >> internal:role=checkbox
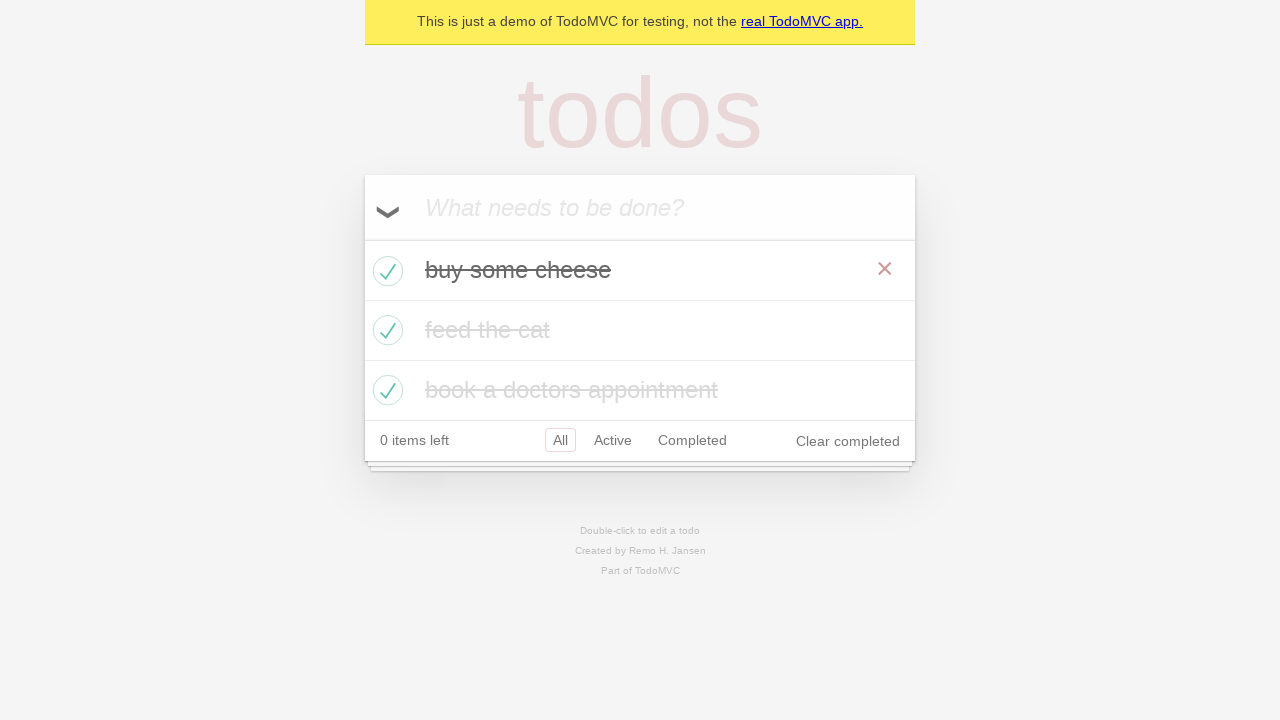

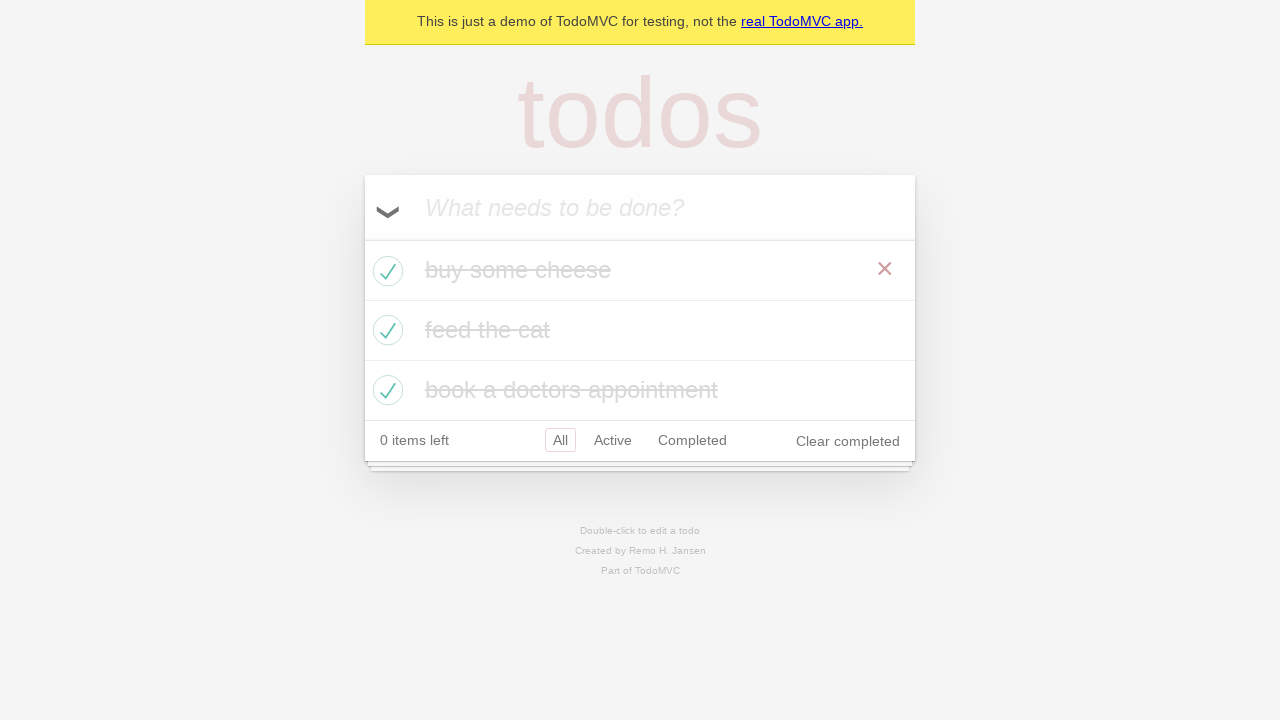